Tests double-click functionality on W3Schools by switching to an iframe, filling a text field with a value, and double-clicking a button to copy the text

Starting URL: https://www.w3schools.com/tags/tryit.asp?filename=tryhtml5_ev_ondblclick3

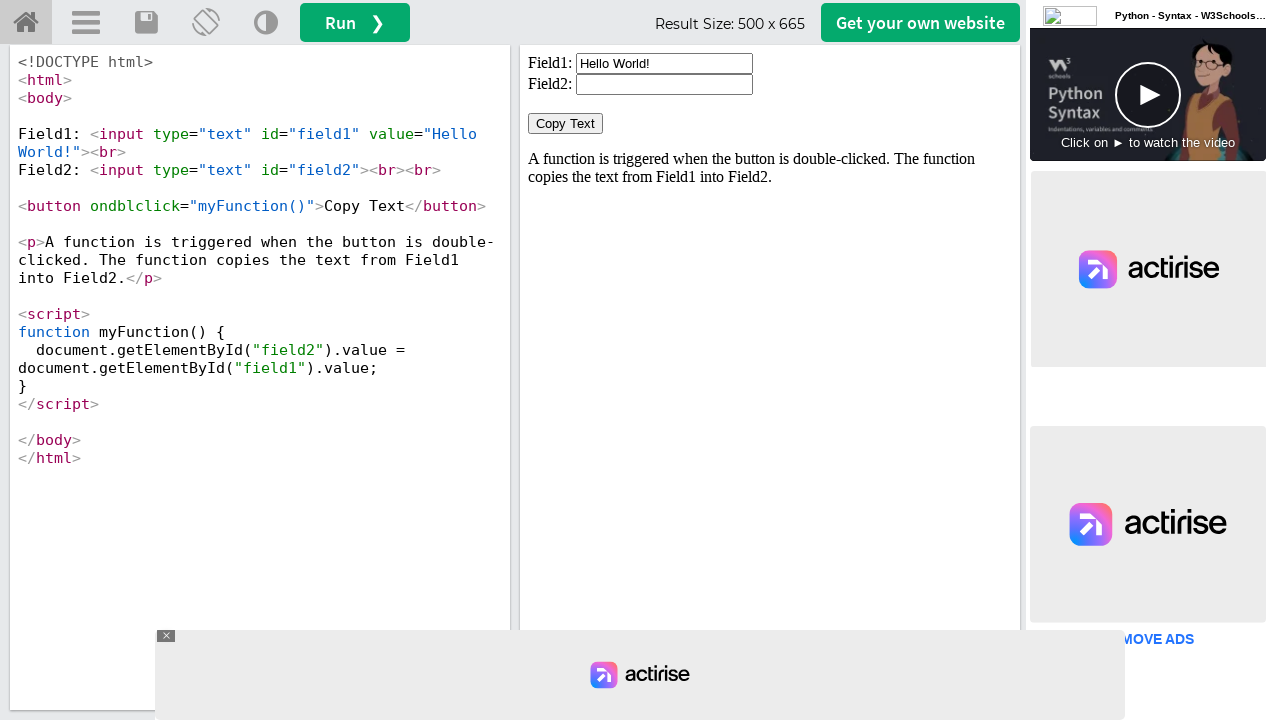

Located iframe with ID 'iframeResult'
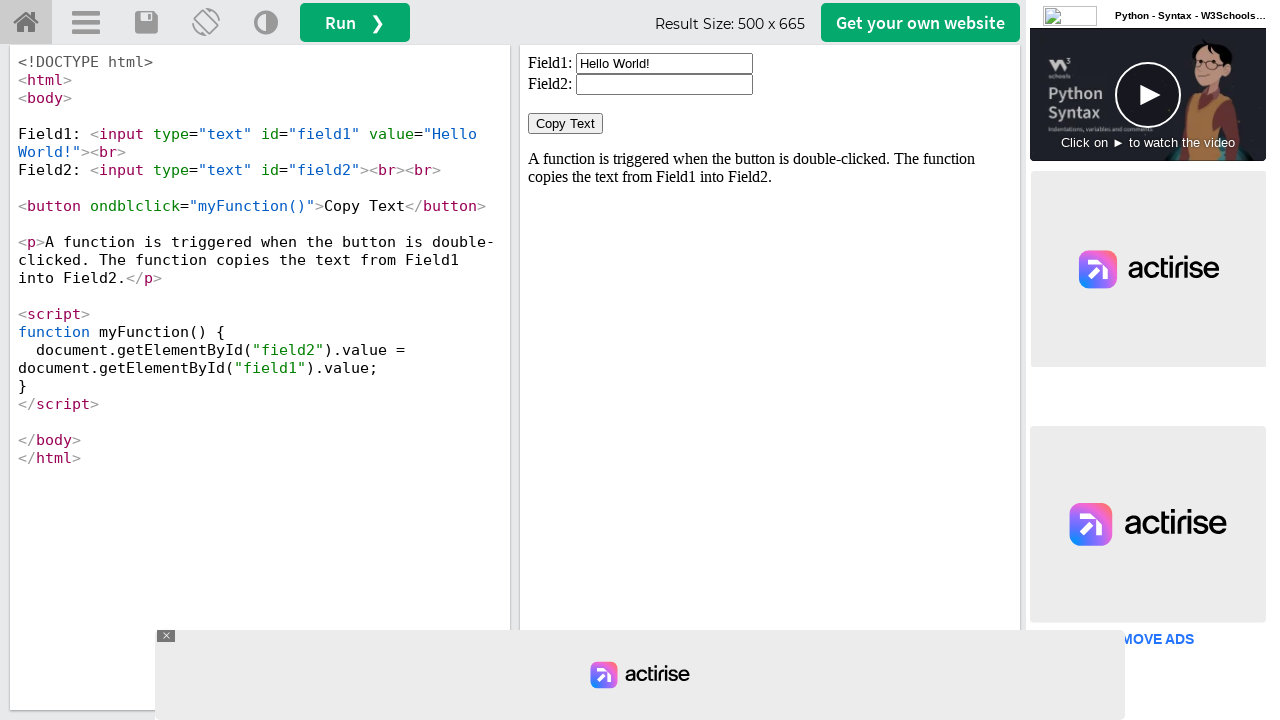

Filled text field with 'welcome' on #iframeResult >> internal:control=enter-frame >> xpath=//input[@id='field1']
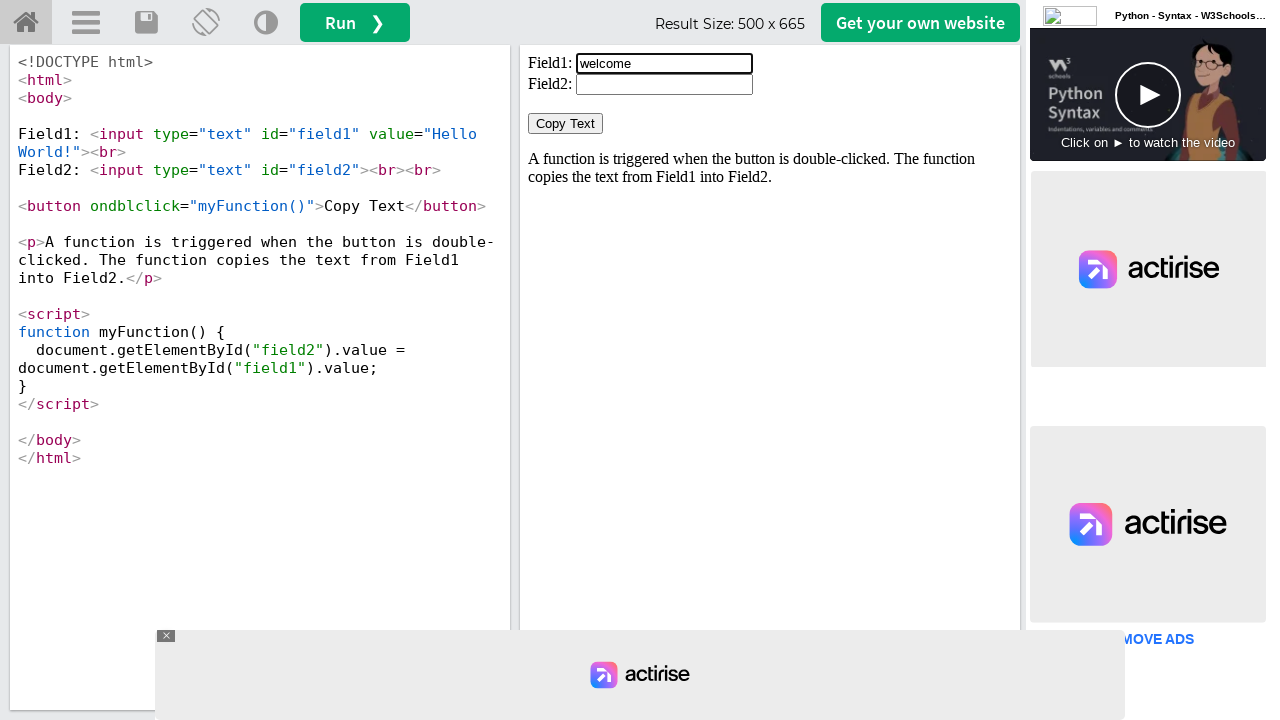

Double-clicked 'Copy Text' button to copy the text at (566, 124) on #iframeResult >> internal:control=enter-frame >> xpath=//button[normalize-space(
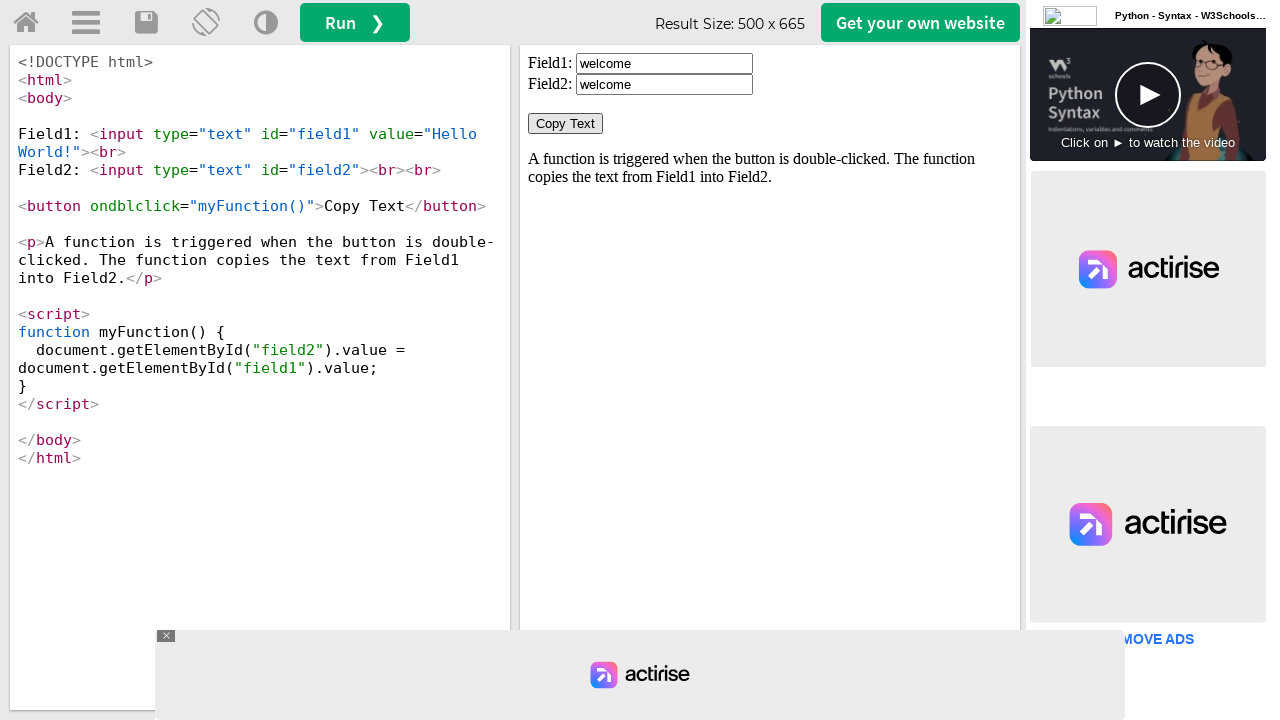

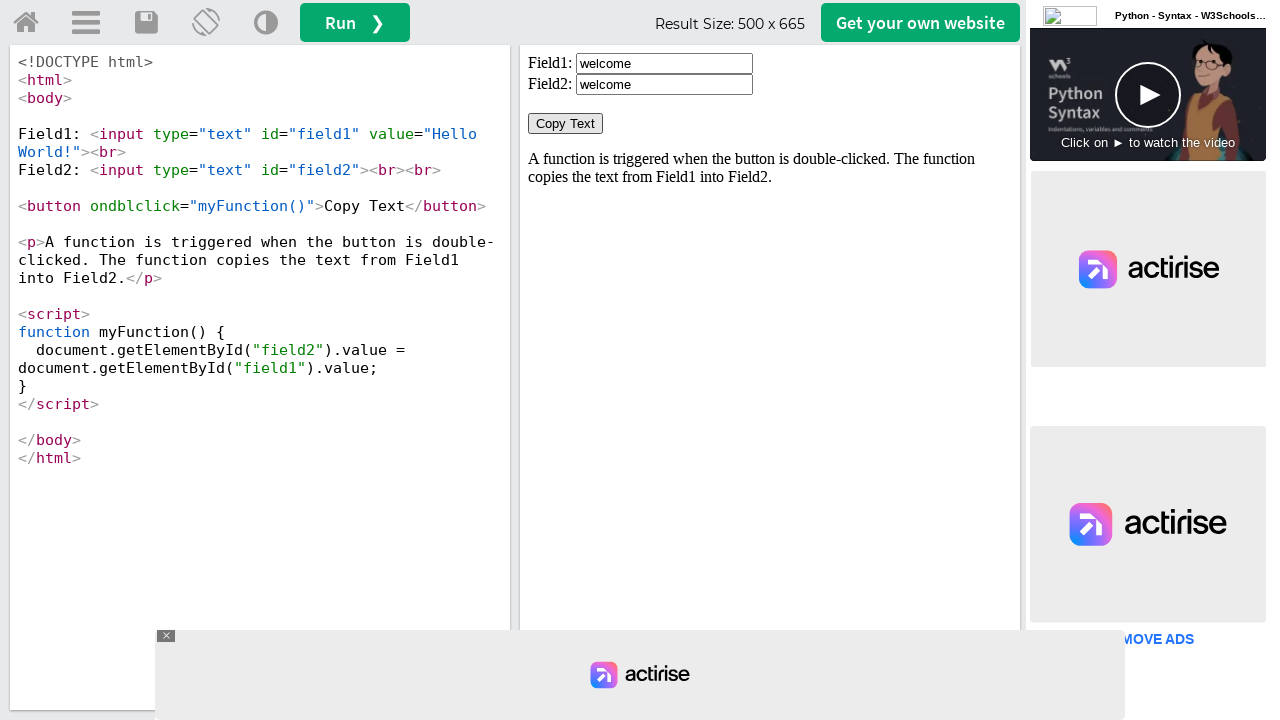